Navigates to Skillbox website, opens search functionality and searches for "Java"

Starting URL: https://skillbox.ru

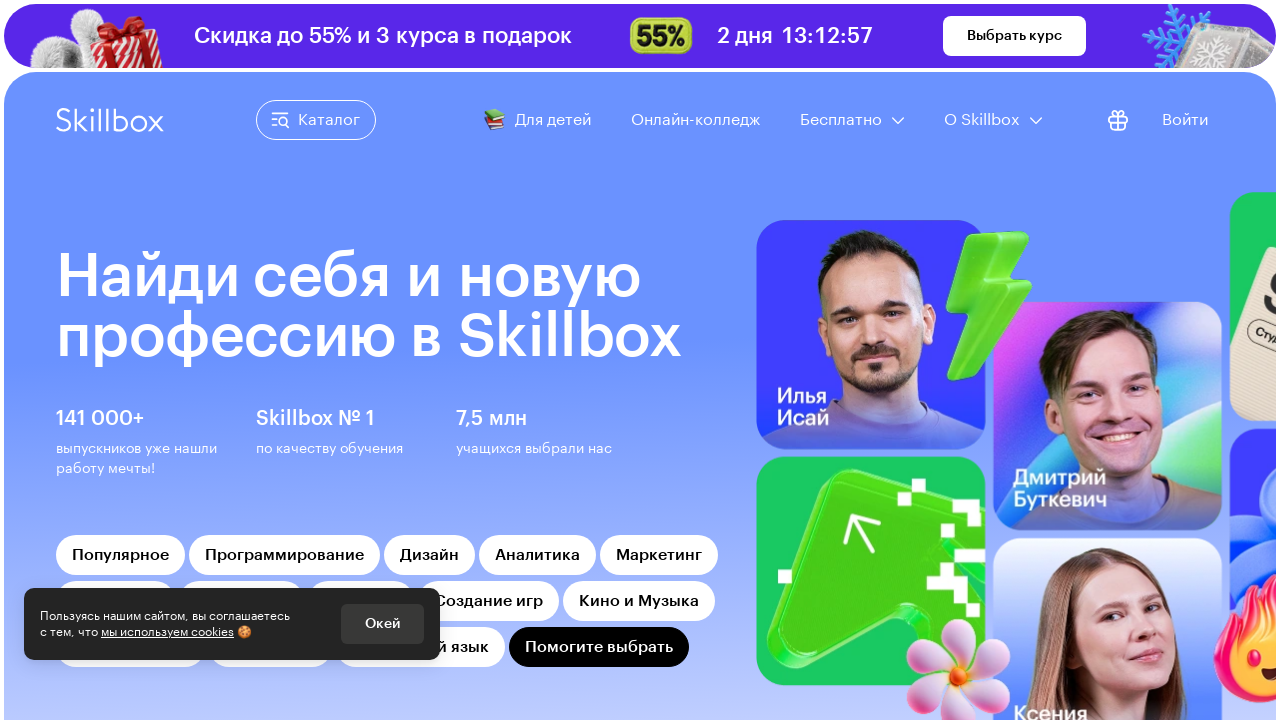

Navigated to Skillbox website
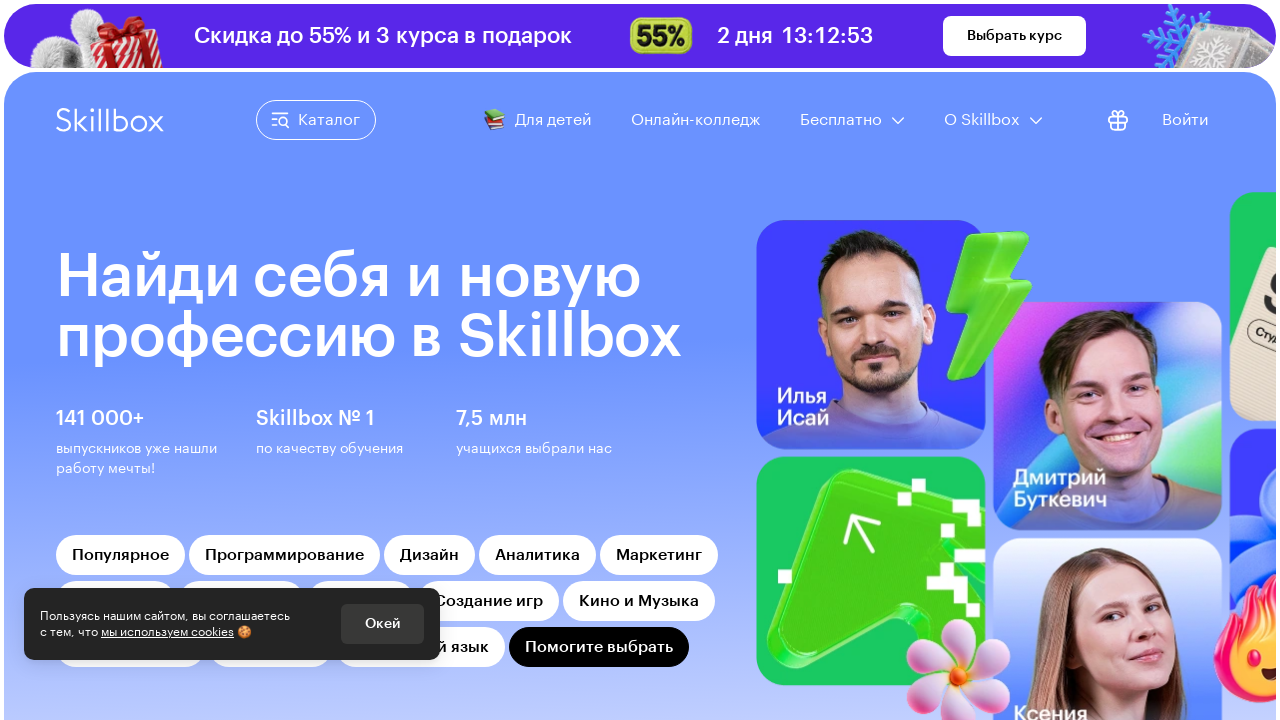

Clicked search button in header at (316, 120) on div[id*='app'] > header > div:first-child > div > button
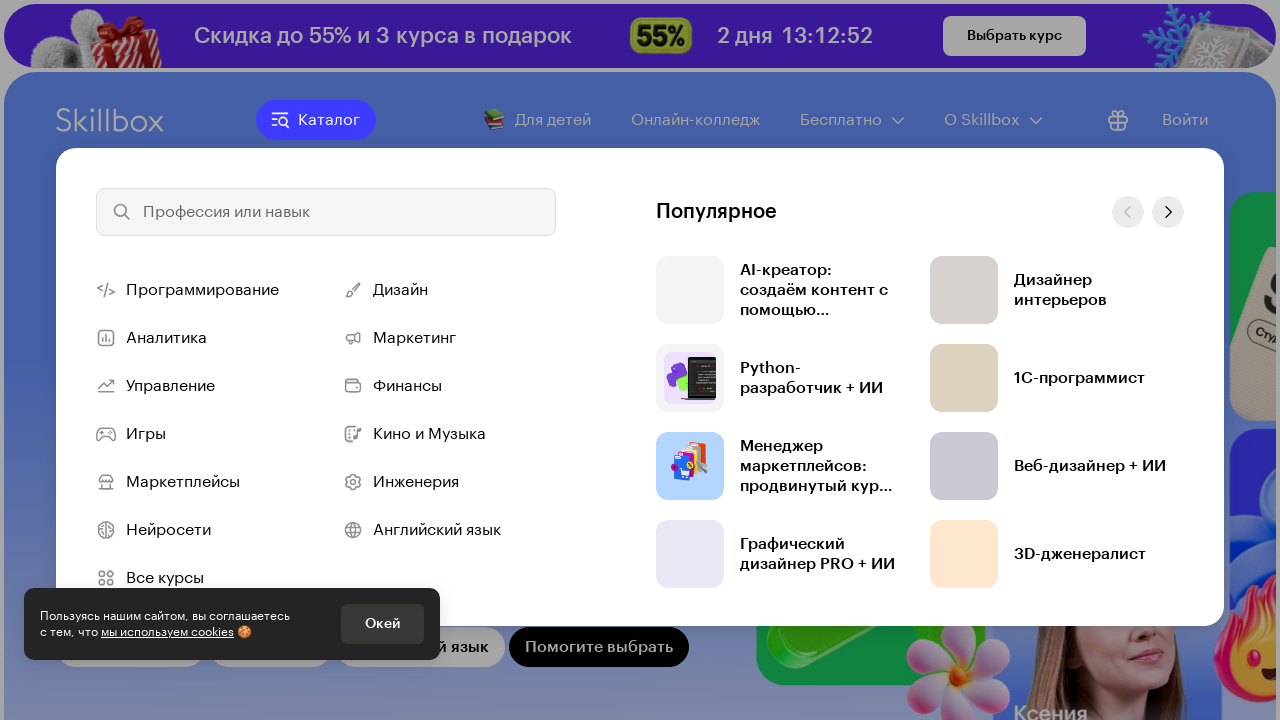

Filled search field with 'Java' on input[name='search']
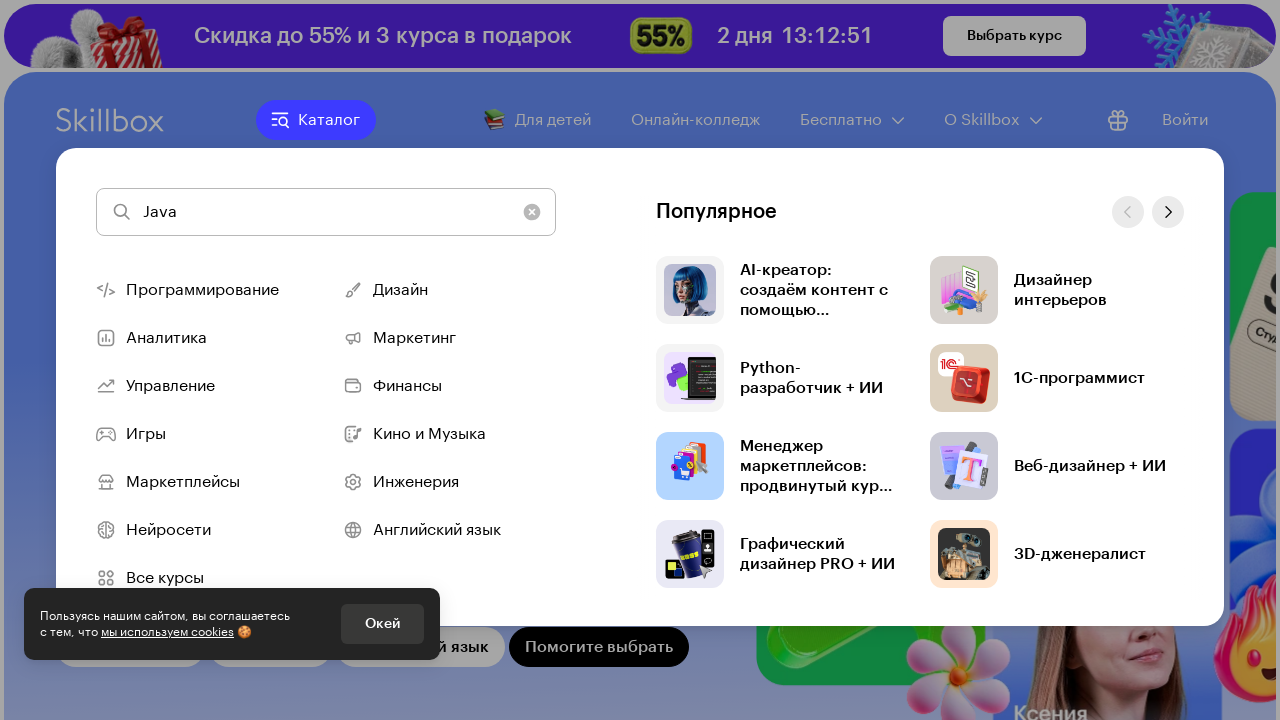

Pressed Enter to search for 'Java' on input[name='search']
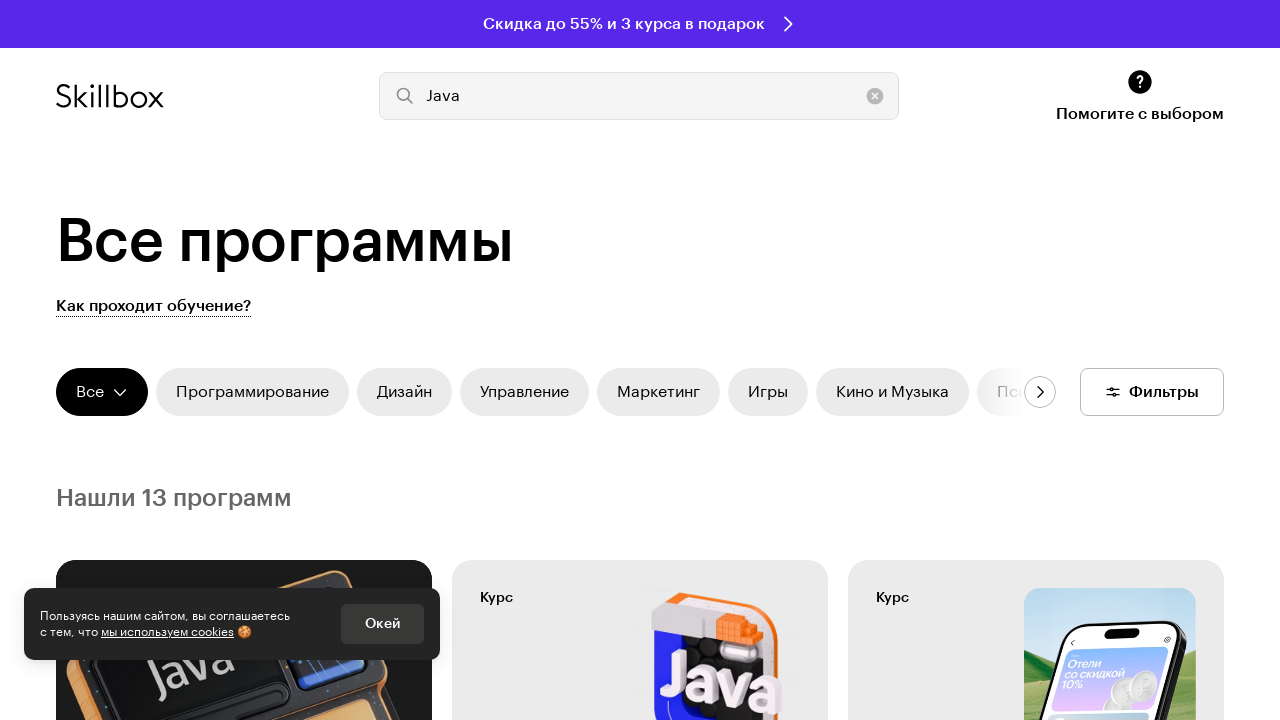

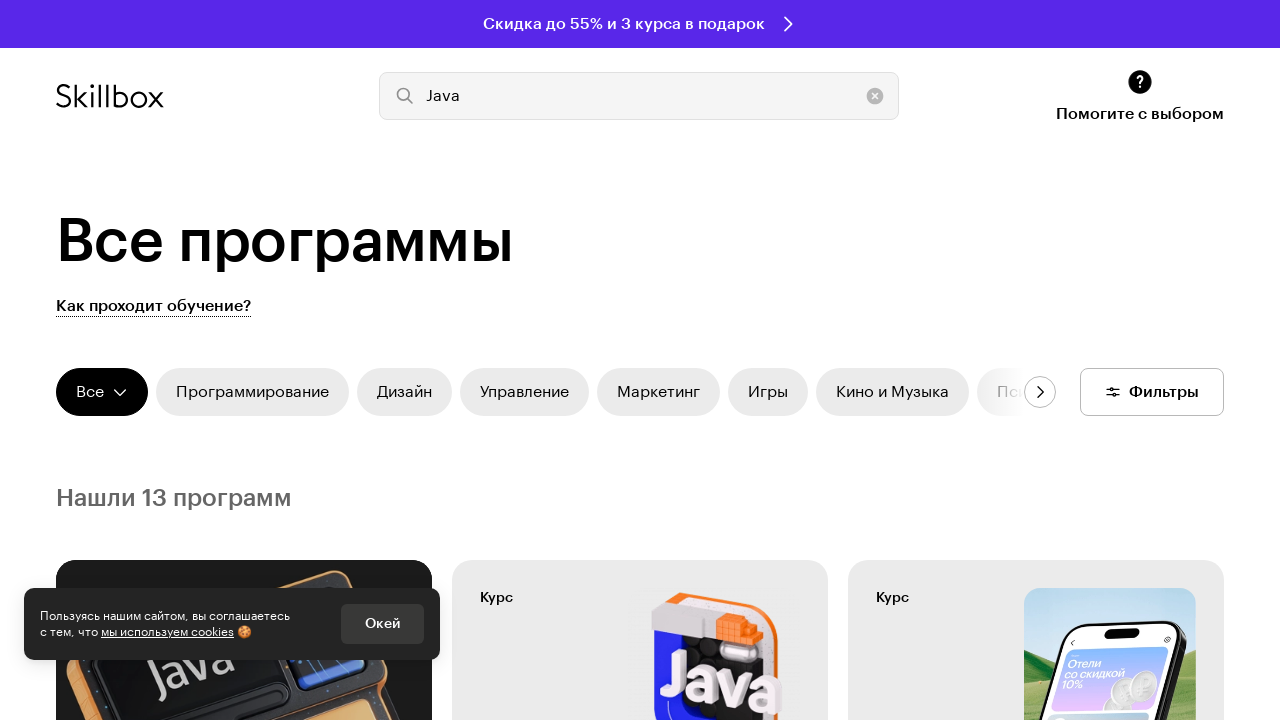